Navigates to GitHub's homepage and verifies the page loads successfully by checking that the page title is present.

Starting URL: https://github.com

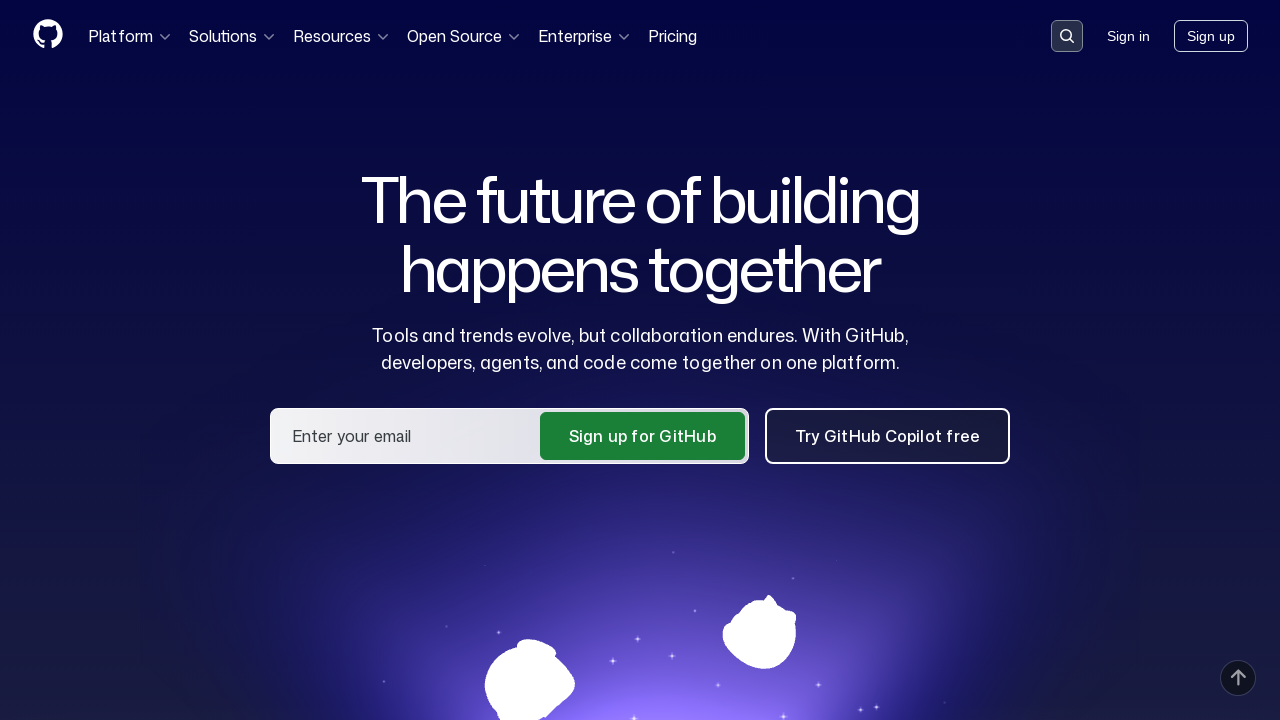

Navigated to GitHub homepage
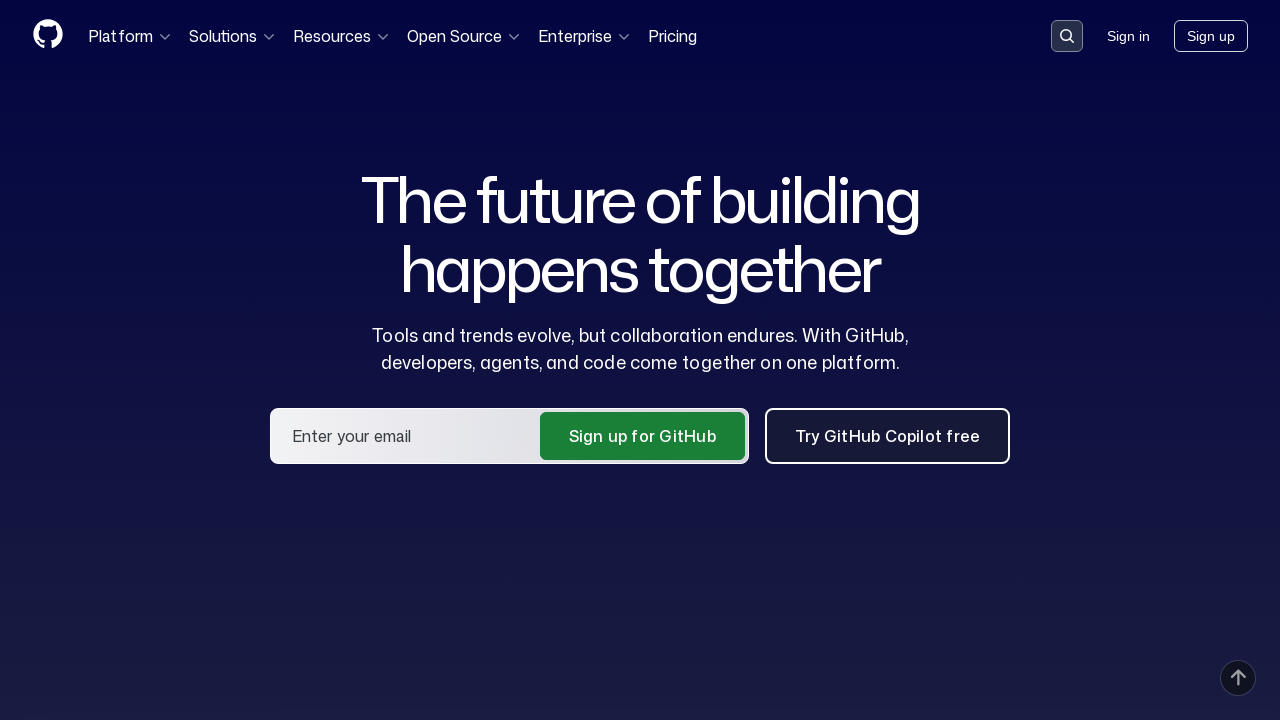

Page fully loaded (domcontentloaded state reached)
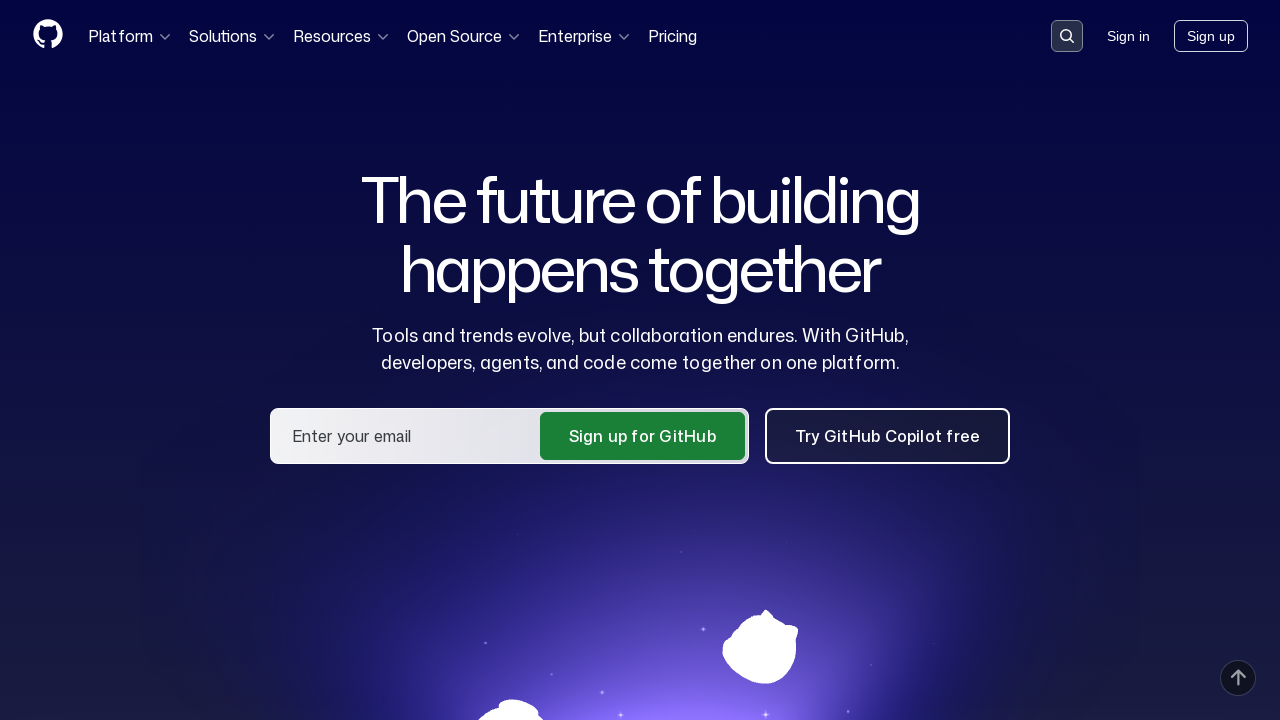

Verified page title contains 'GitHub'
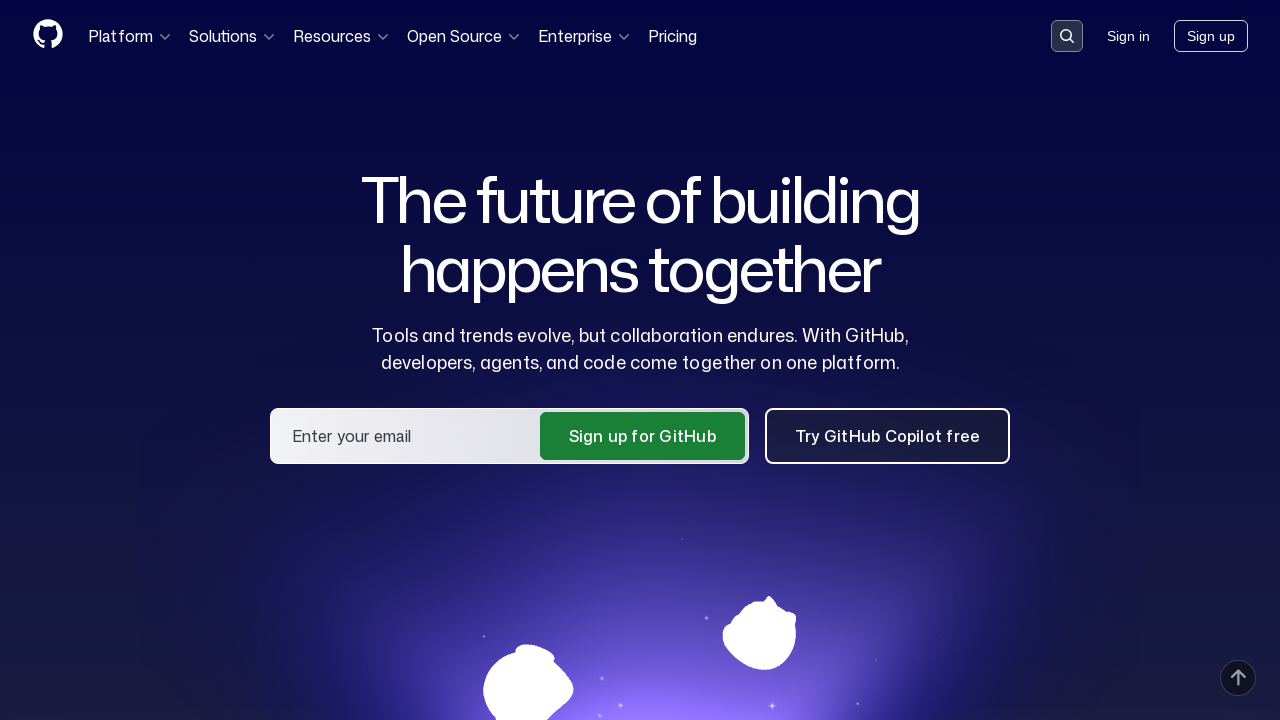

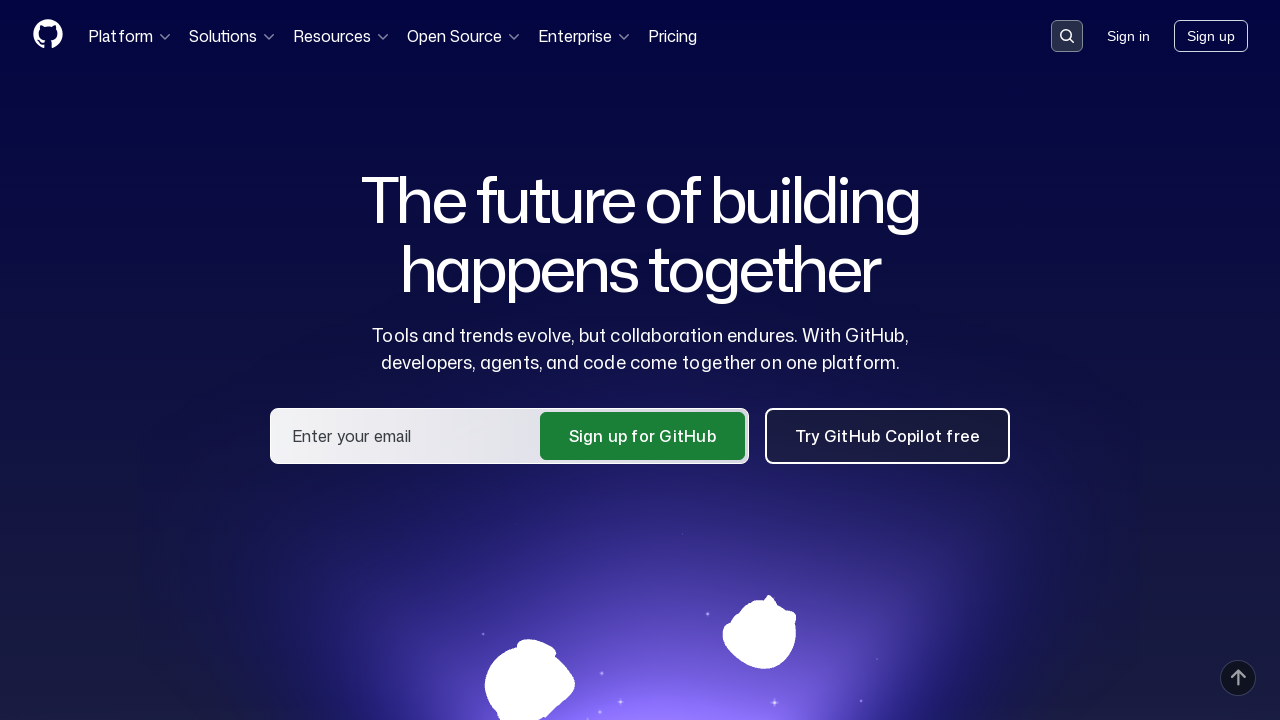